Tests checkbox selection by finding all checkboxes on the page and selecting the one with value "SUV"

Starting URL: https://chandanachaitanya.github.io/selenium-practice-site/

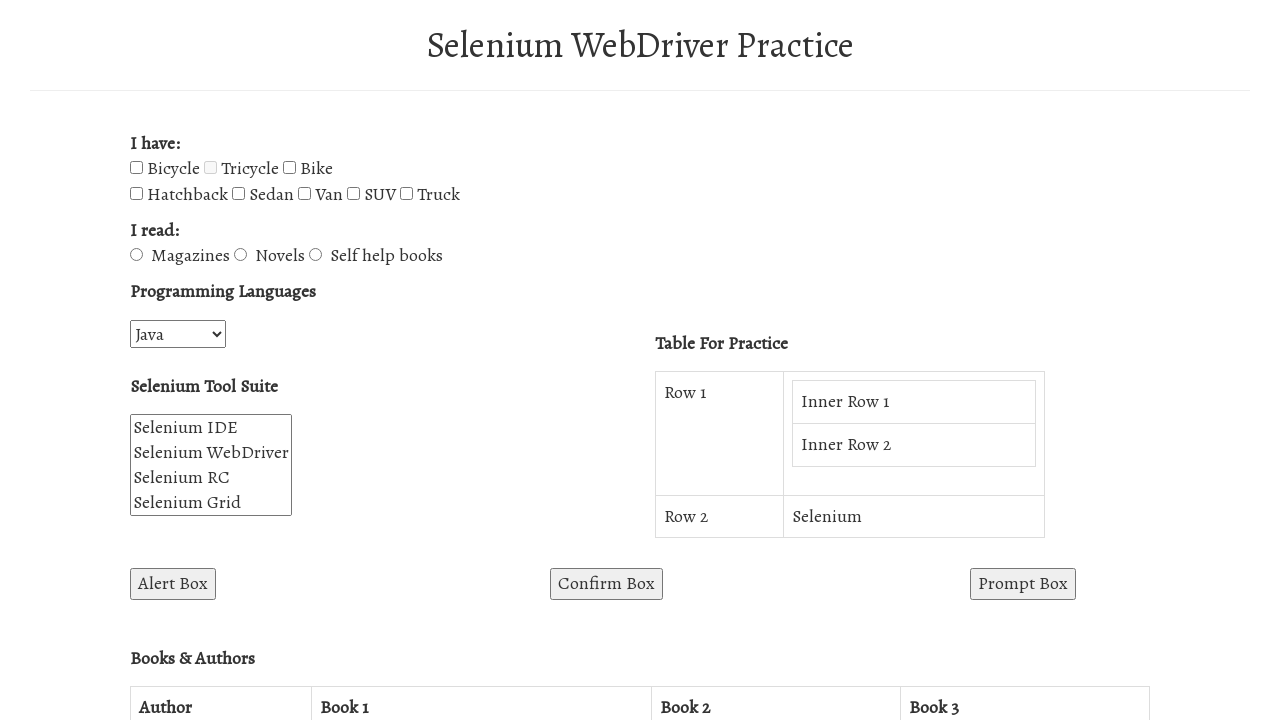

Located all checkboxes on the page
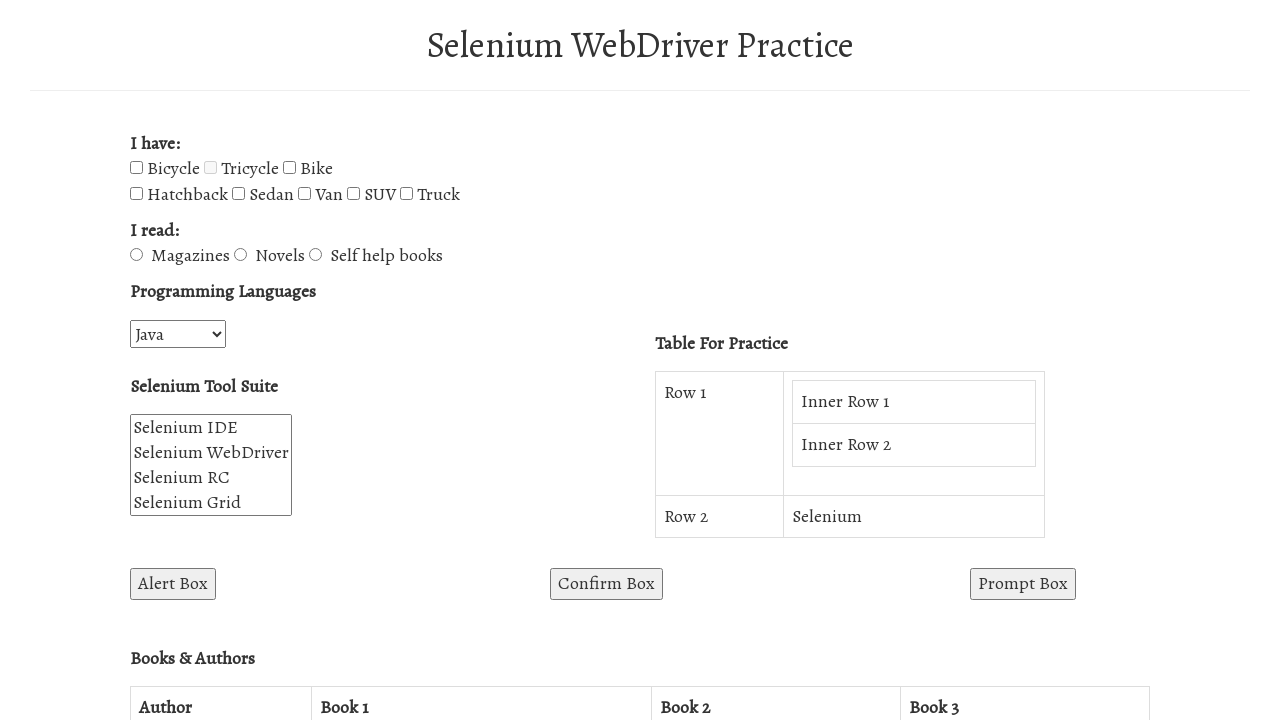

Retrieved checkbox value attribute: Bicycle
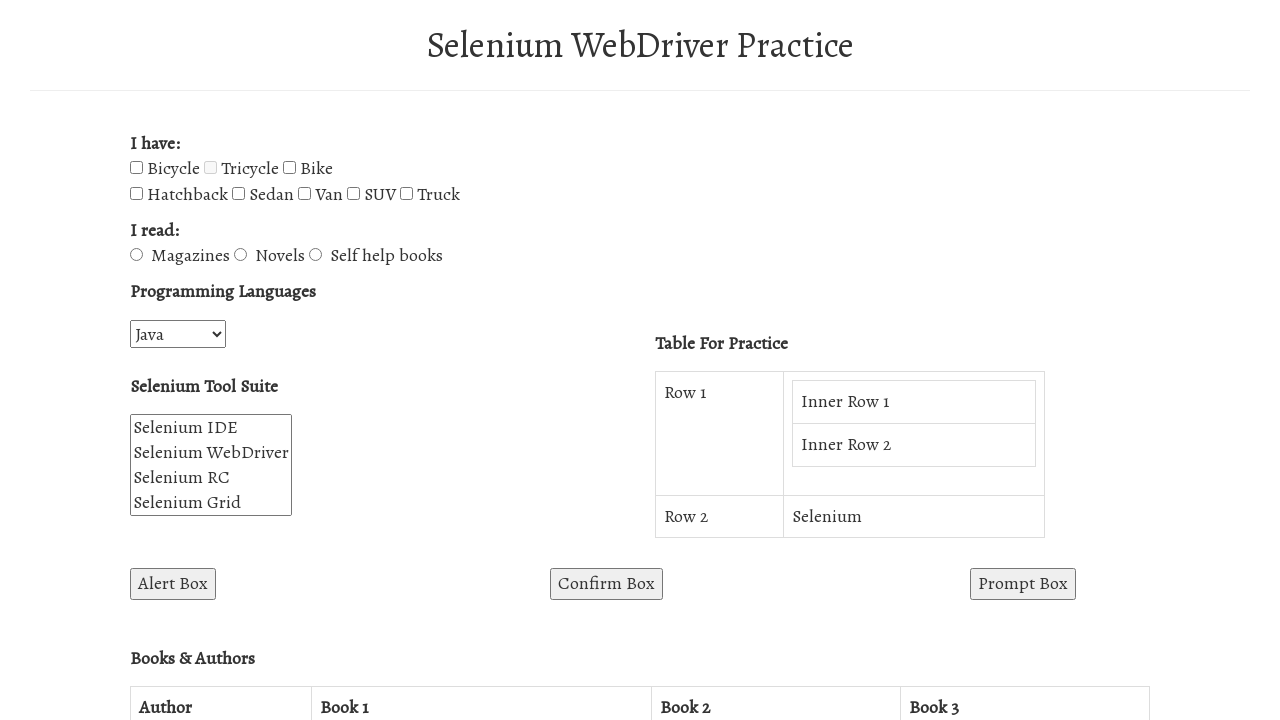

Retrieved checkbox value attribute: Tricycle
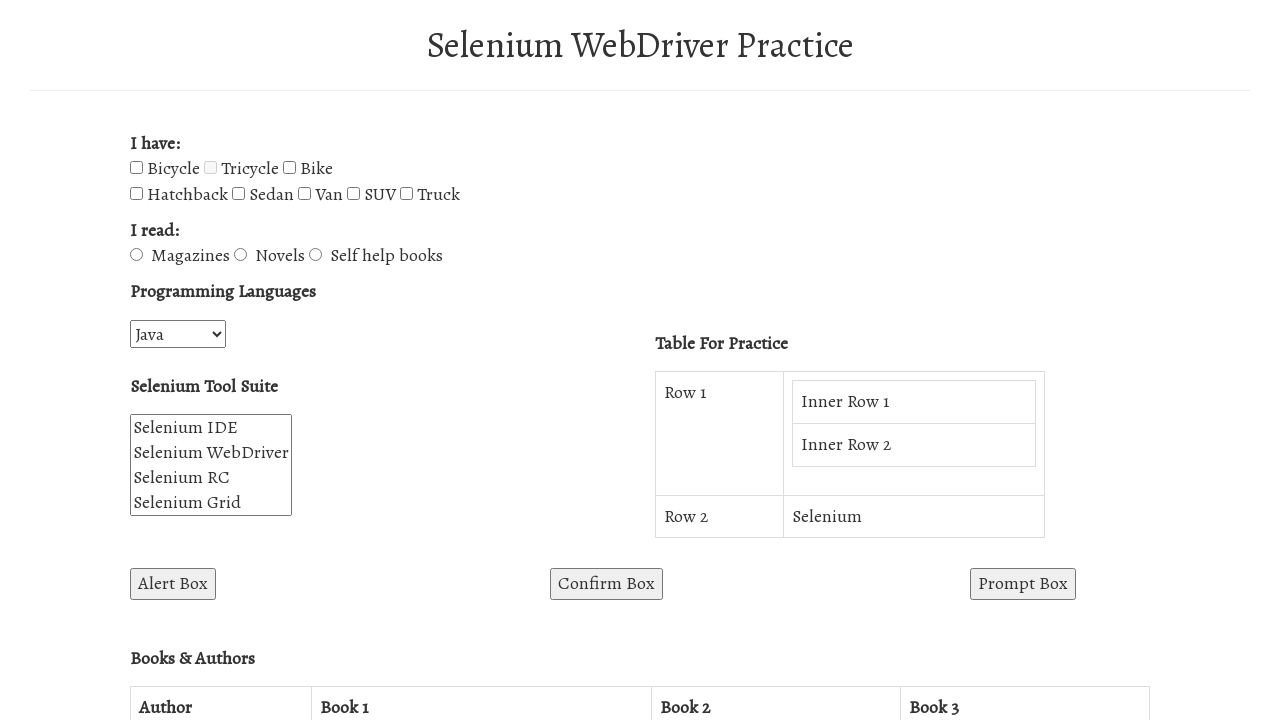

Retrieved checkbox value attribute: Bike
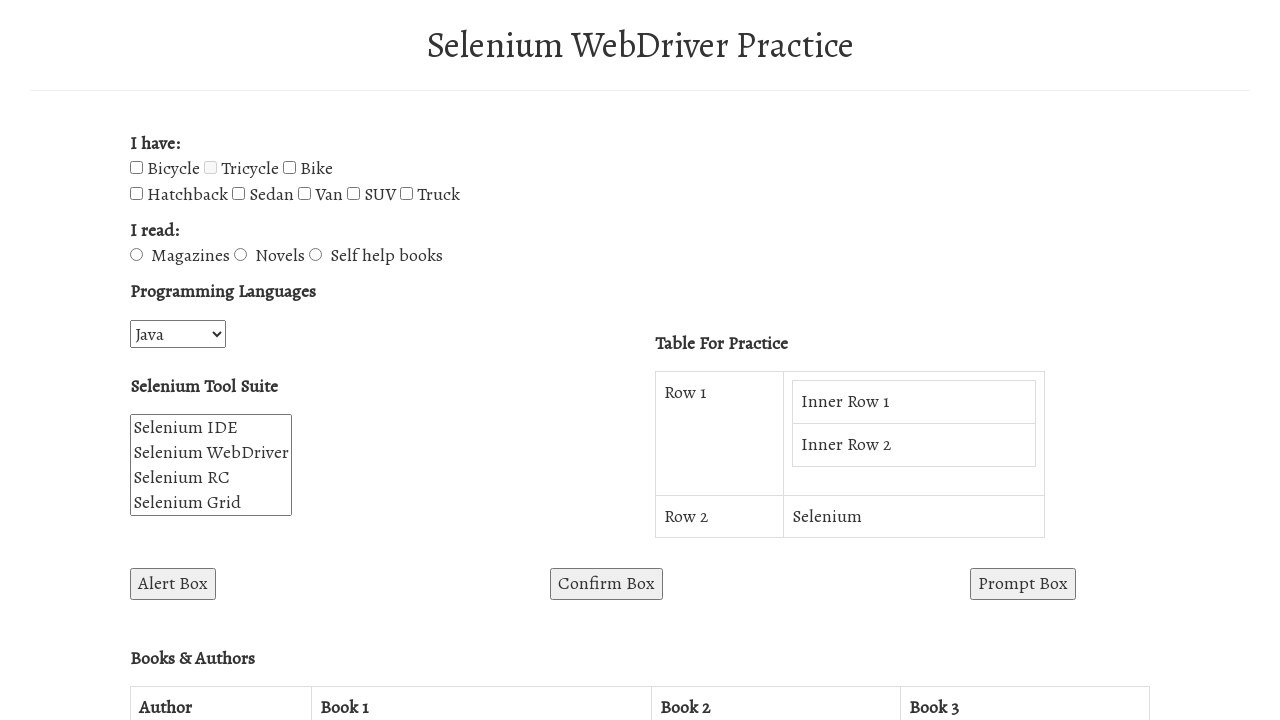

Retrieved checkbox value attribute: Hatchback
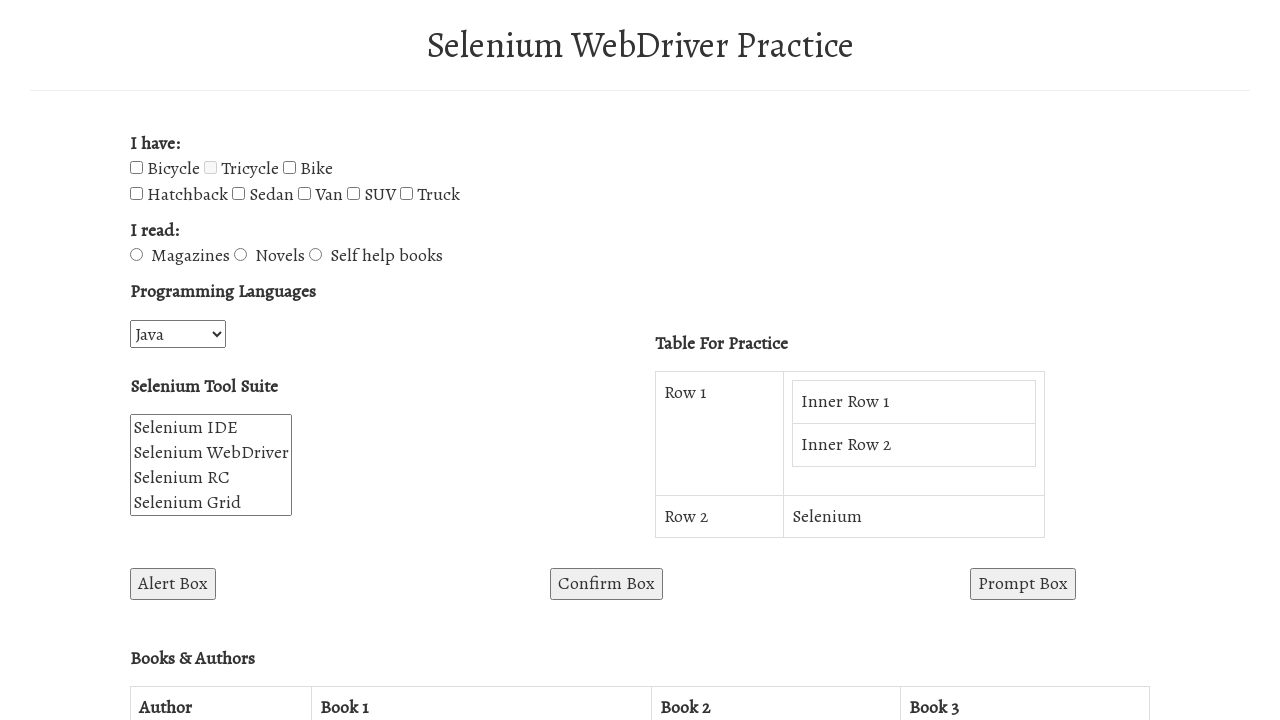

Retrieved checkbox value attribute: Sedan
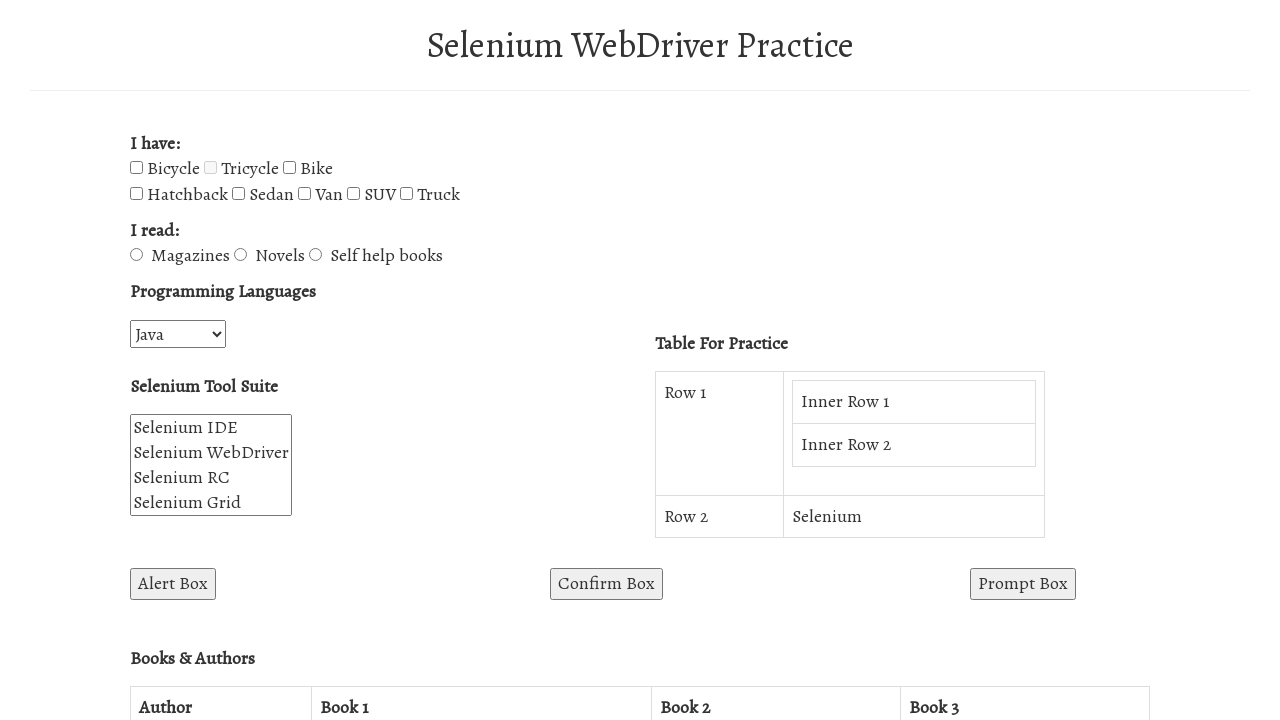

Retrieved checkbox value attribute: Van
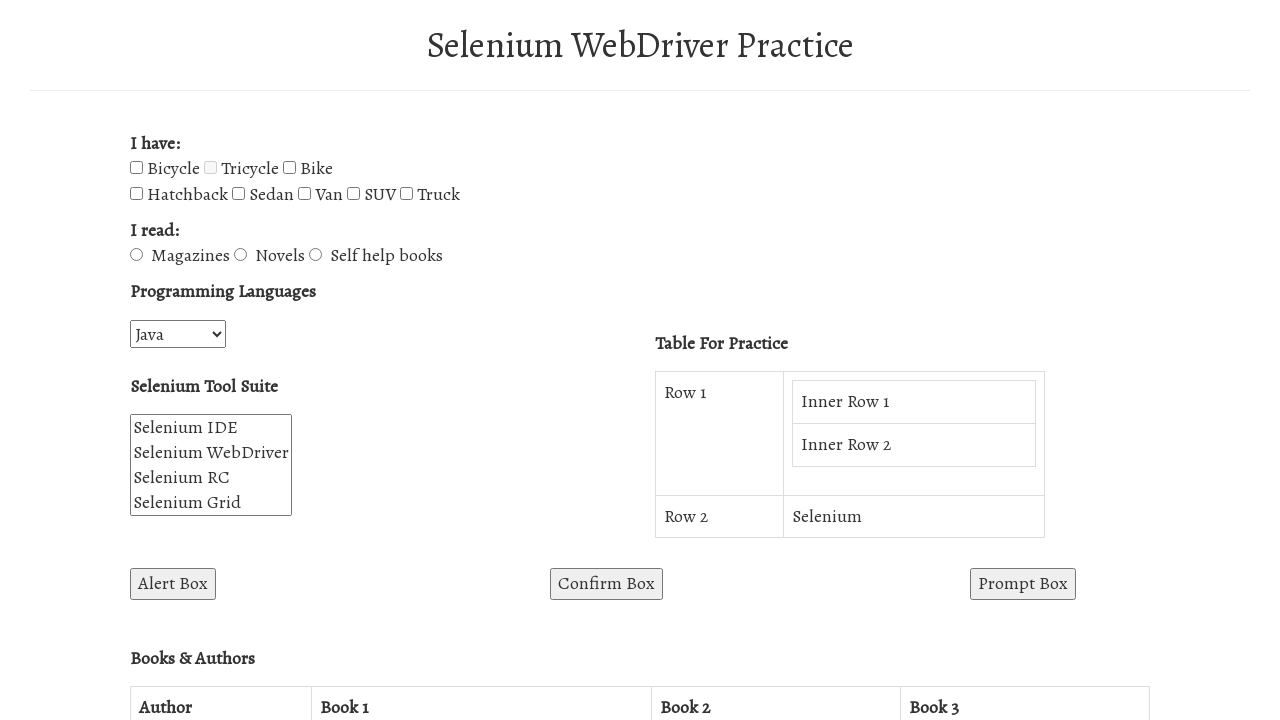

Retrieved checkbox value attribute: SUV
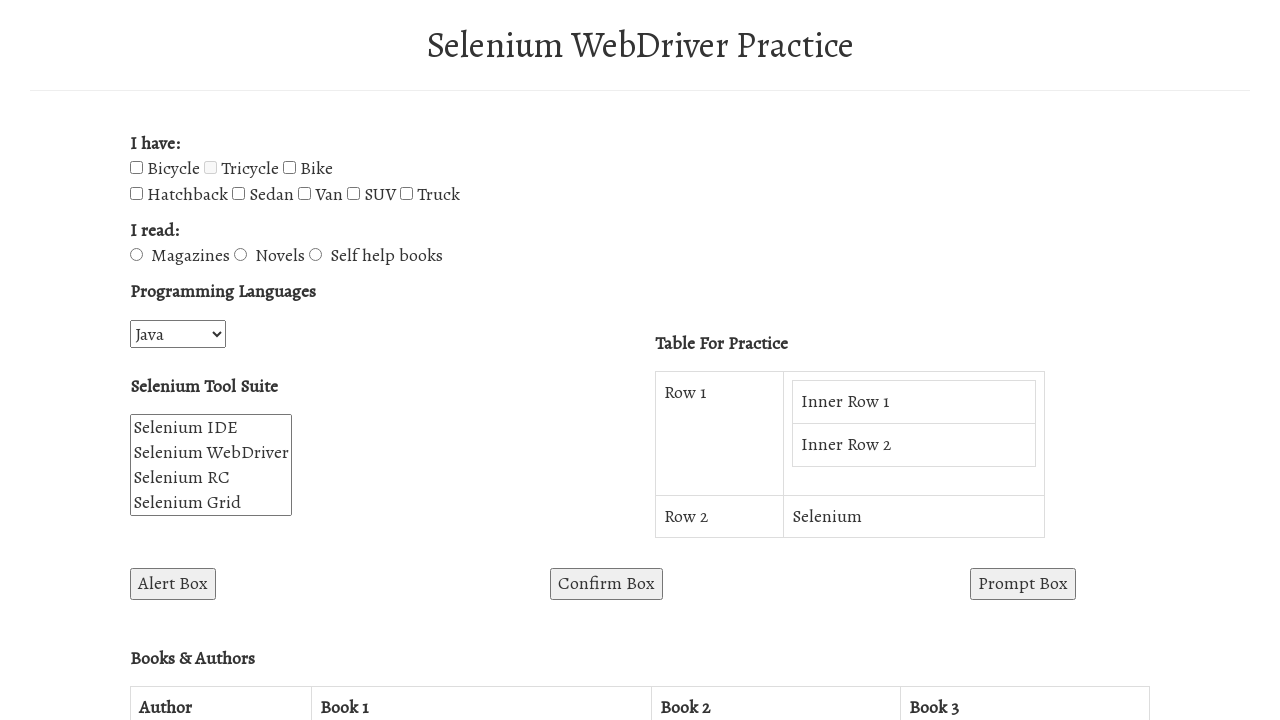

Clicked checkbox with value 'SUV' at (354, 194) on input[type='checkbox'] >> nth=6
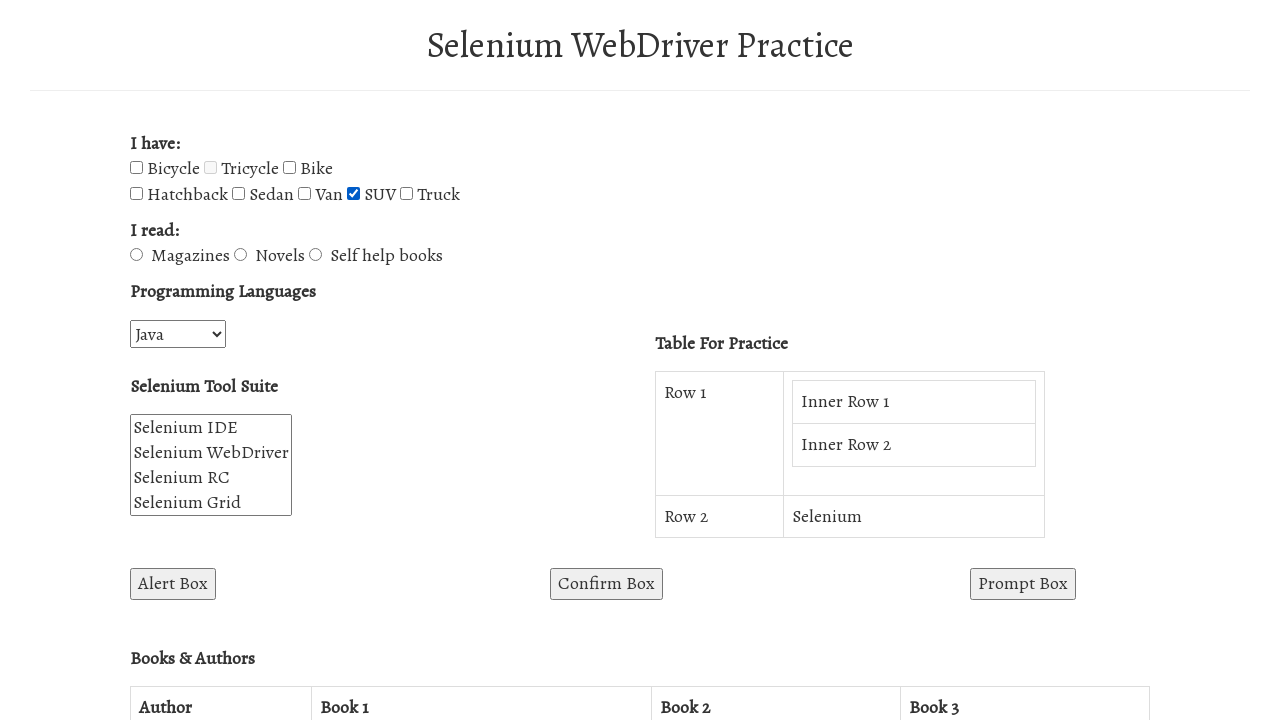

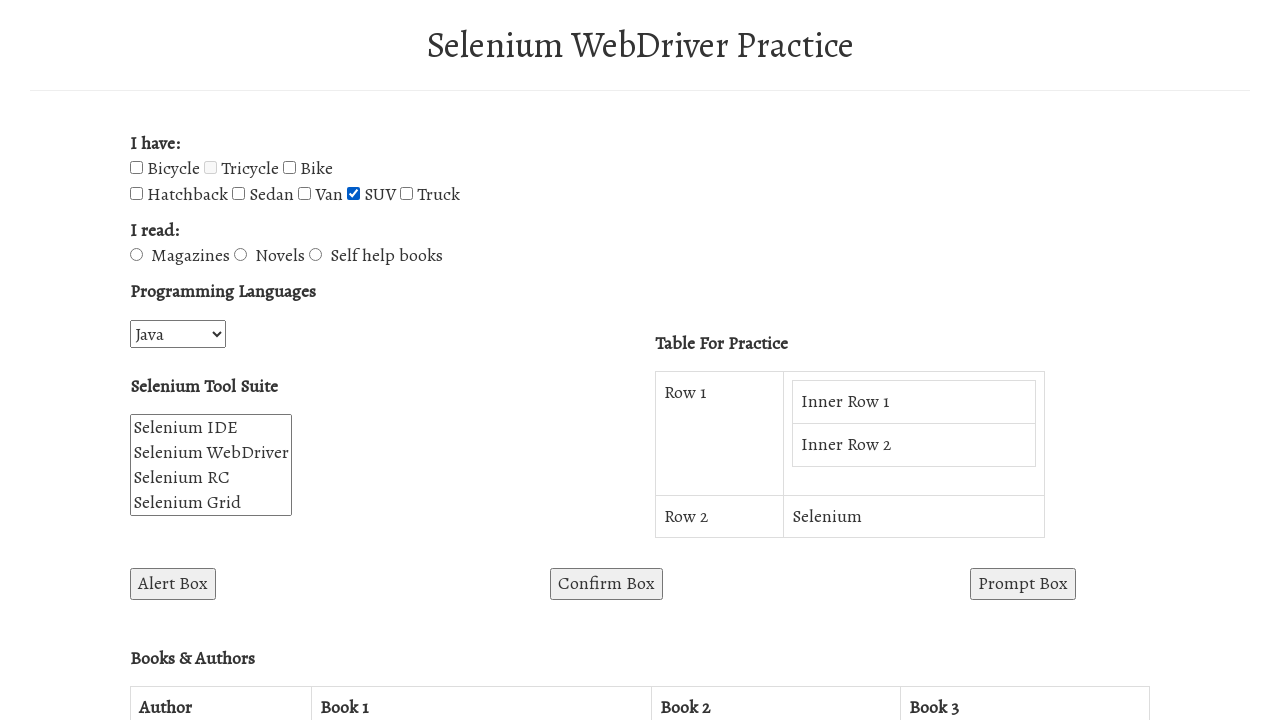